Tests checkbox interaction by locating two checkboxes on the page and clicking the first checkbox

Starting URL: https://the-internet.herokuapp.com/checkboxes

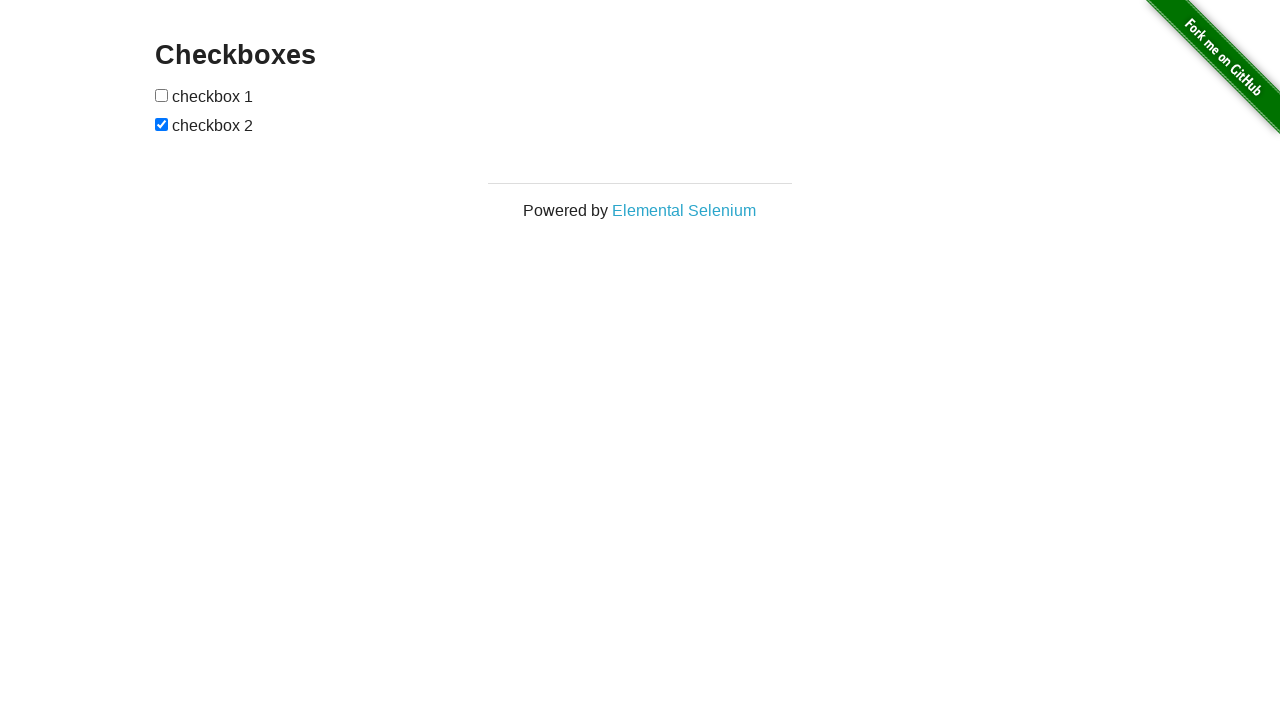

Navigated to checkboxes page
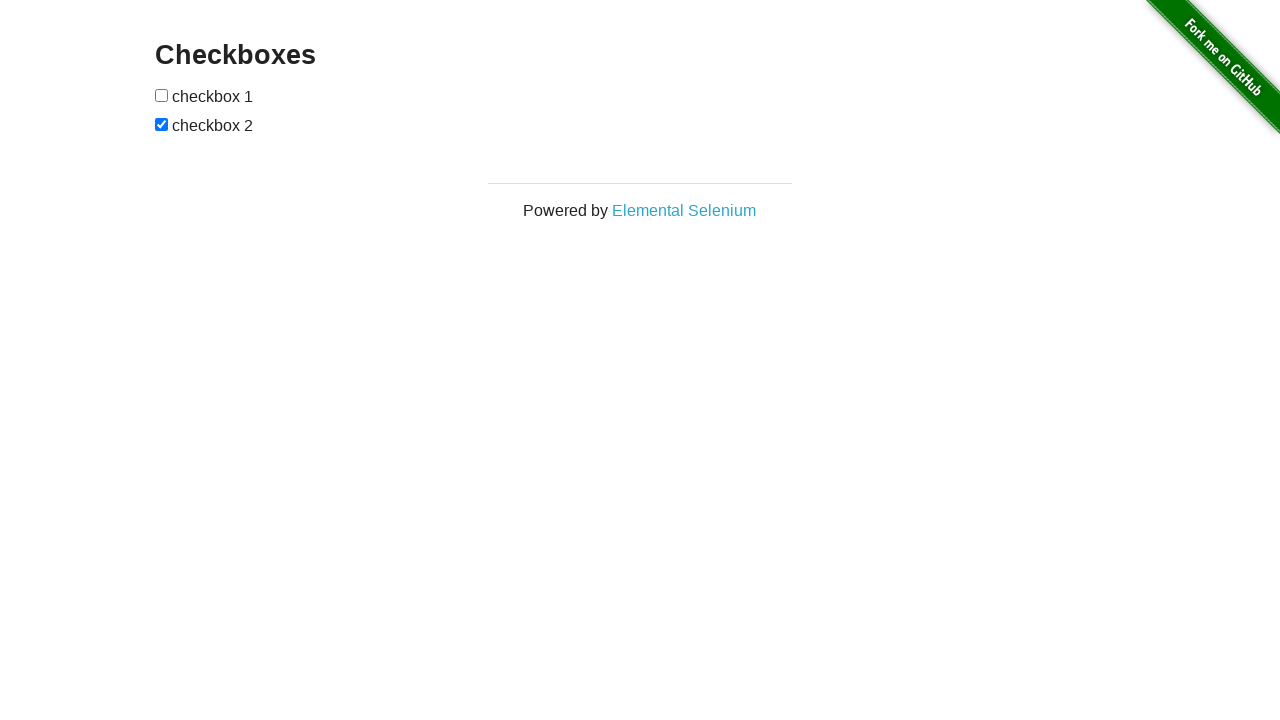

Clicked the first checkbox at (162, 95) on (//input[@type='checkbox'])[1]
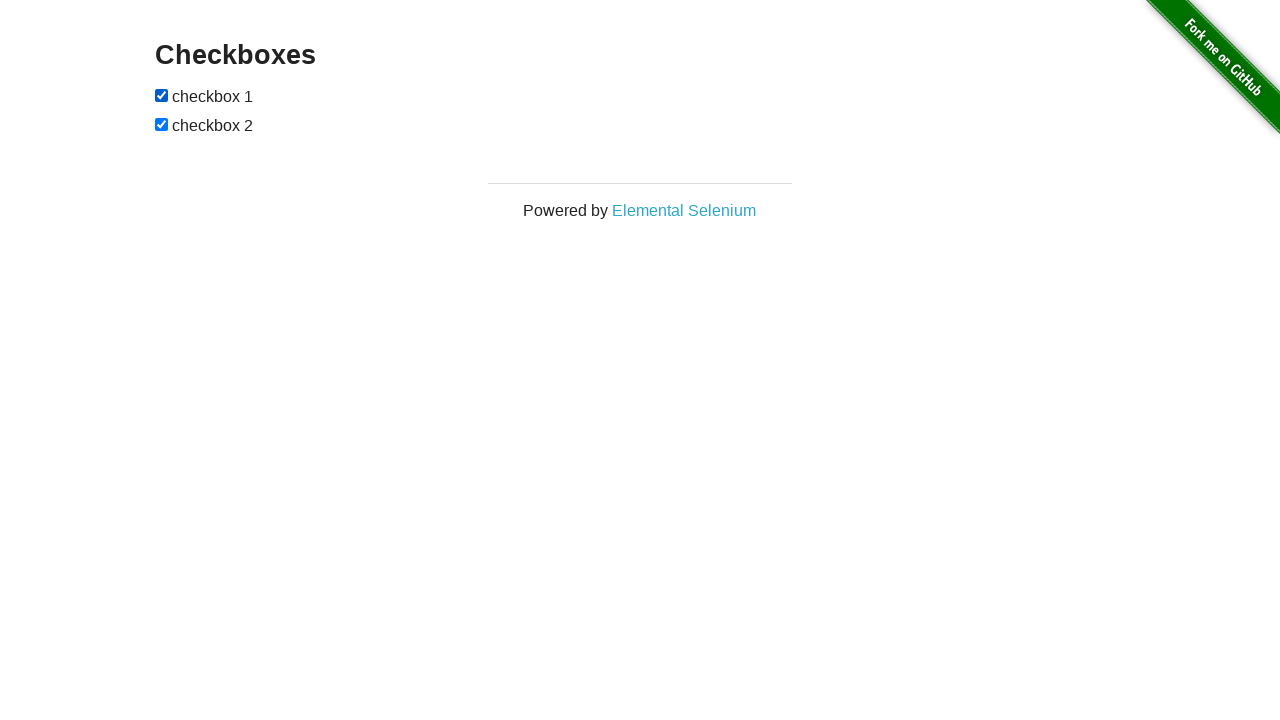

Waited 1 second to observe the checkbox state change
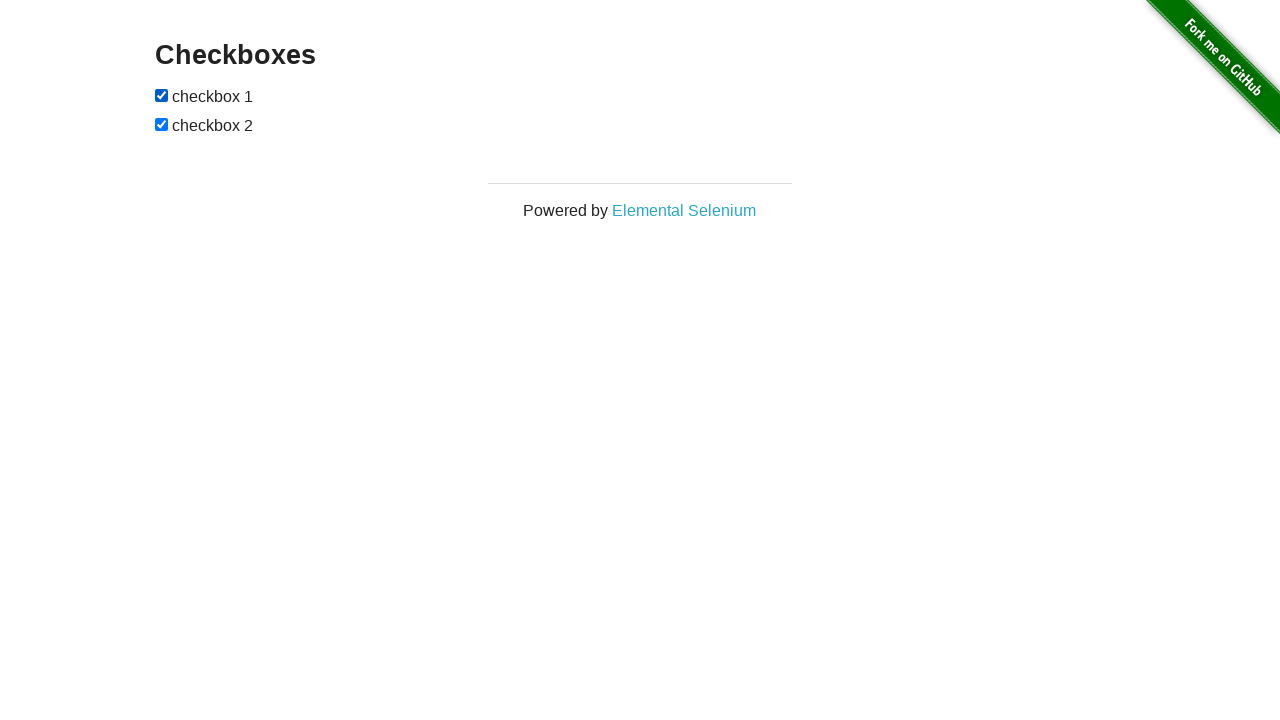

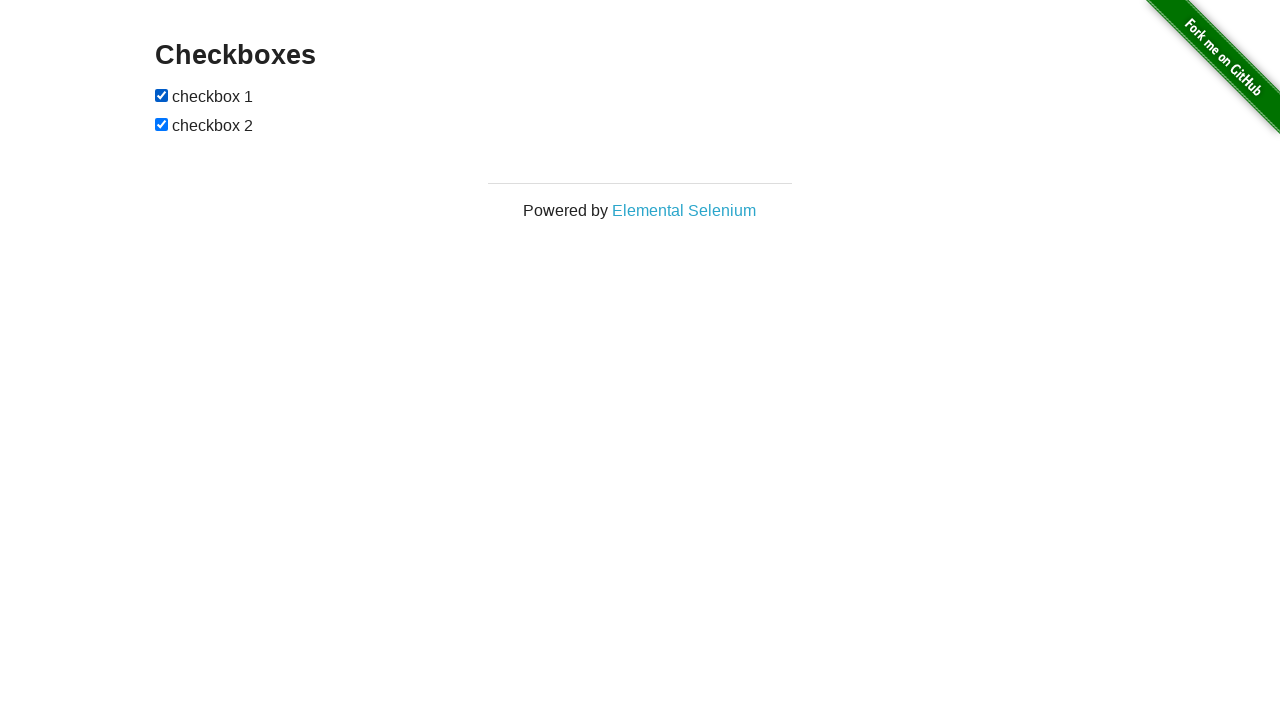